Tests dropdown functionality by selecting options using index, value, and visible text methods, then verifies all dropdown options are displayed

Starting URL: https://the-internet.herokuapp.com/dropdown

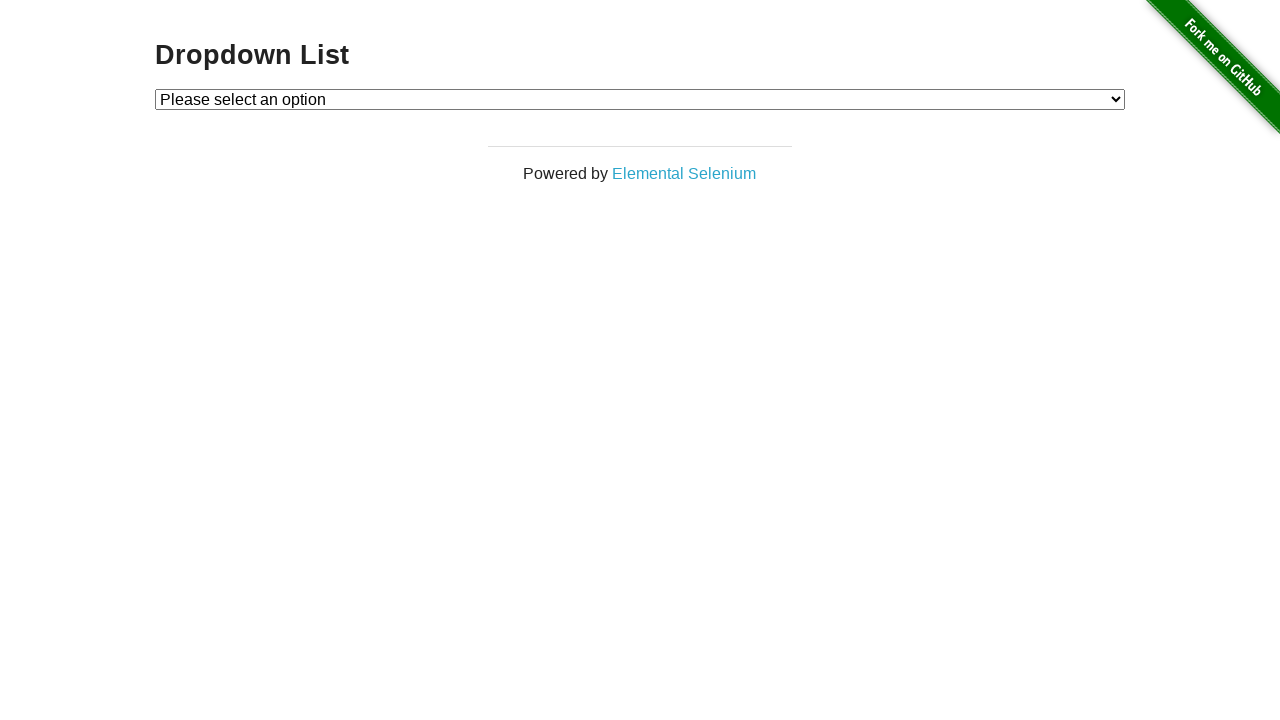

Waited for dropdown element to be visible
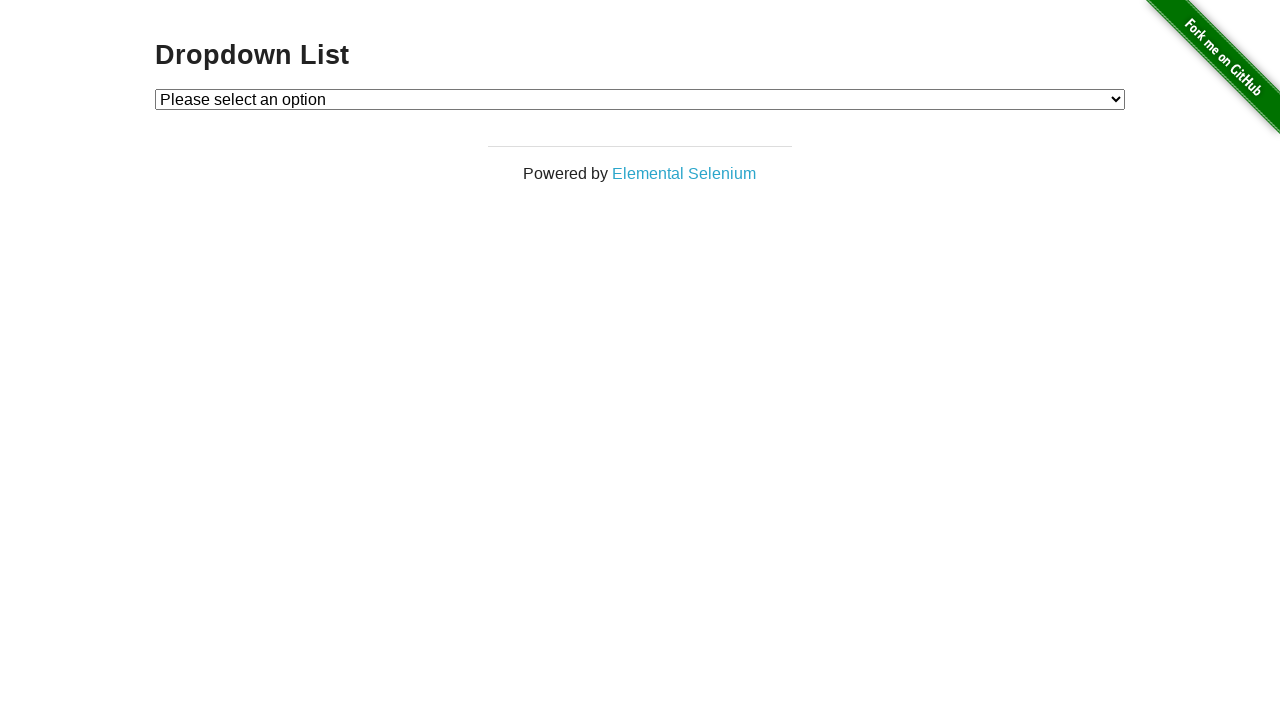

Selected Option 1 using index method on #dropdown
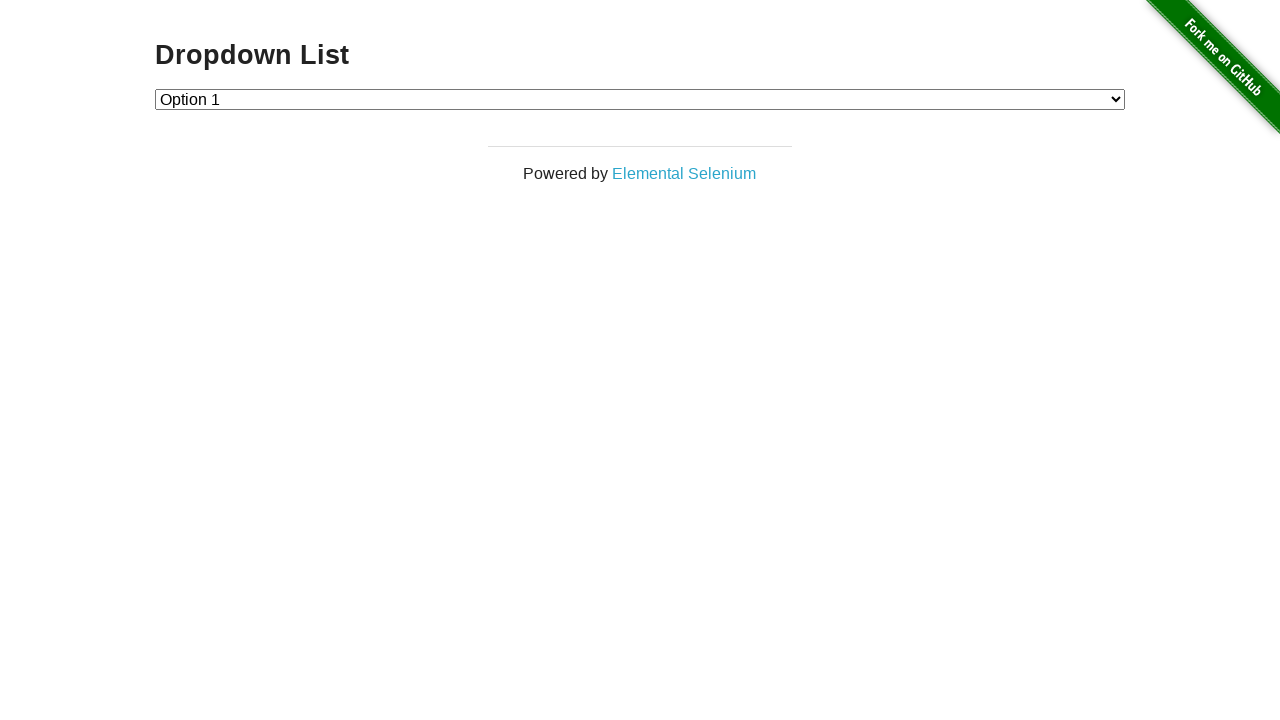

Selected Option 2 using value method on #dropdown
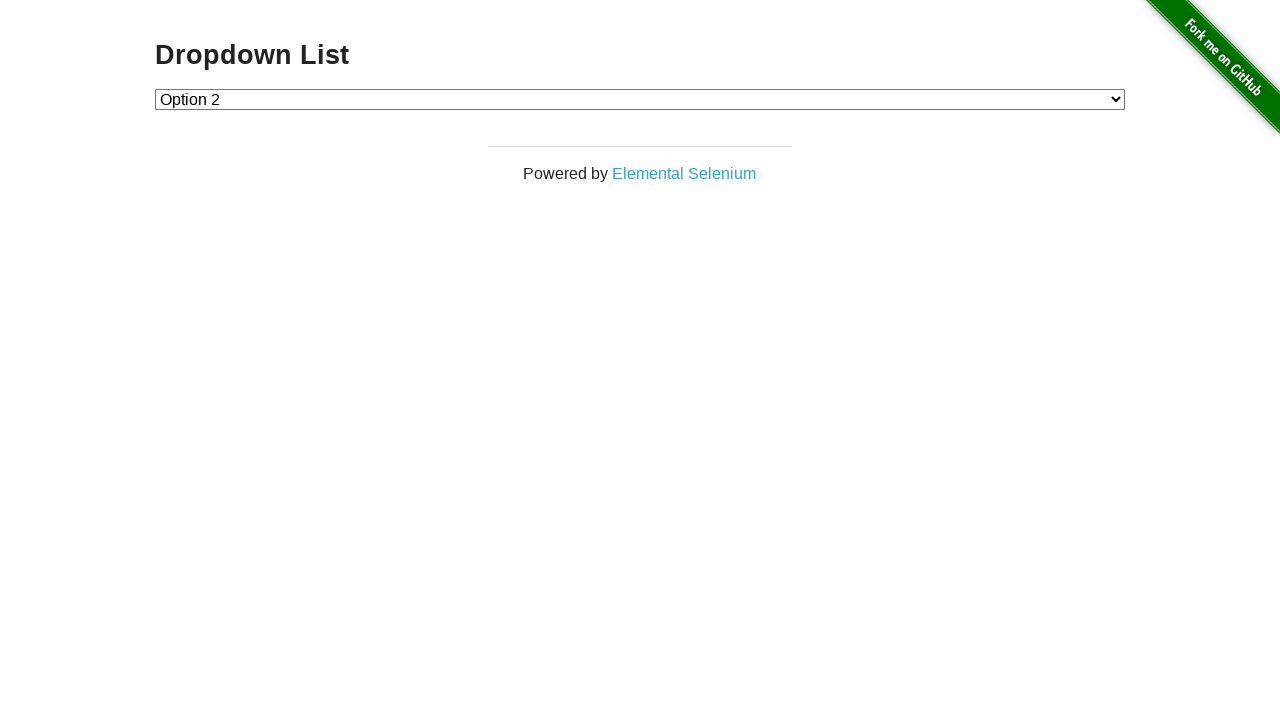

Selected Option 1 using visible text method on #dropdown
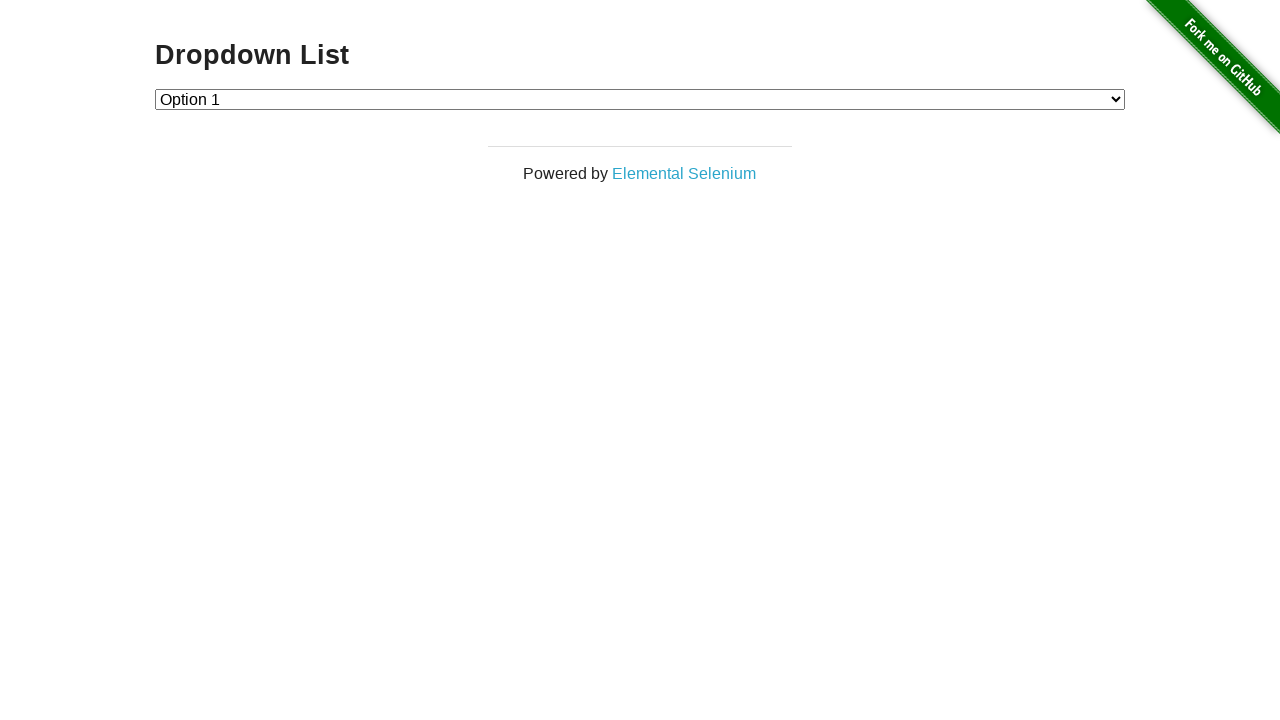

Retrieved all dropdown options to verify they are displayed
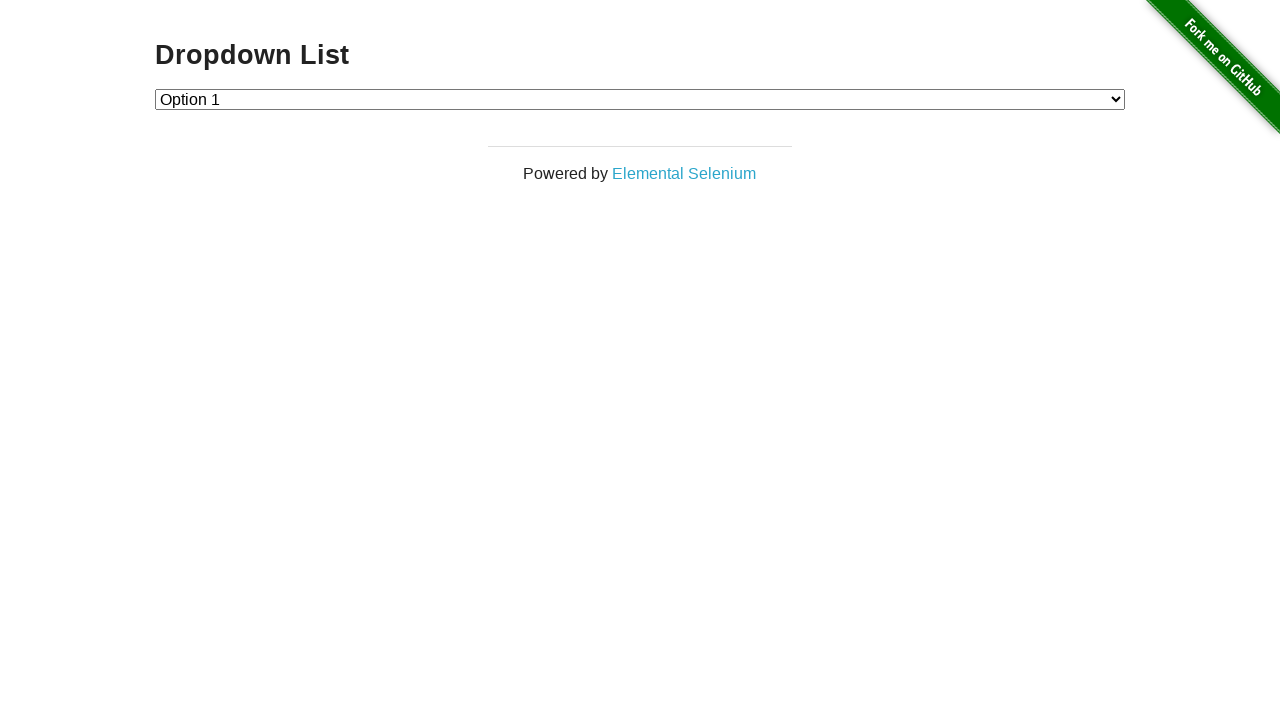

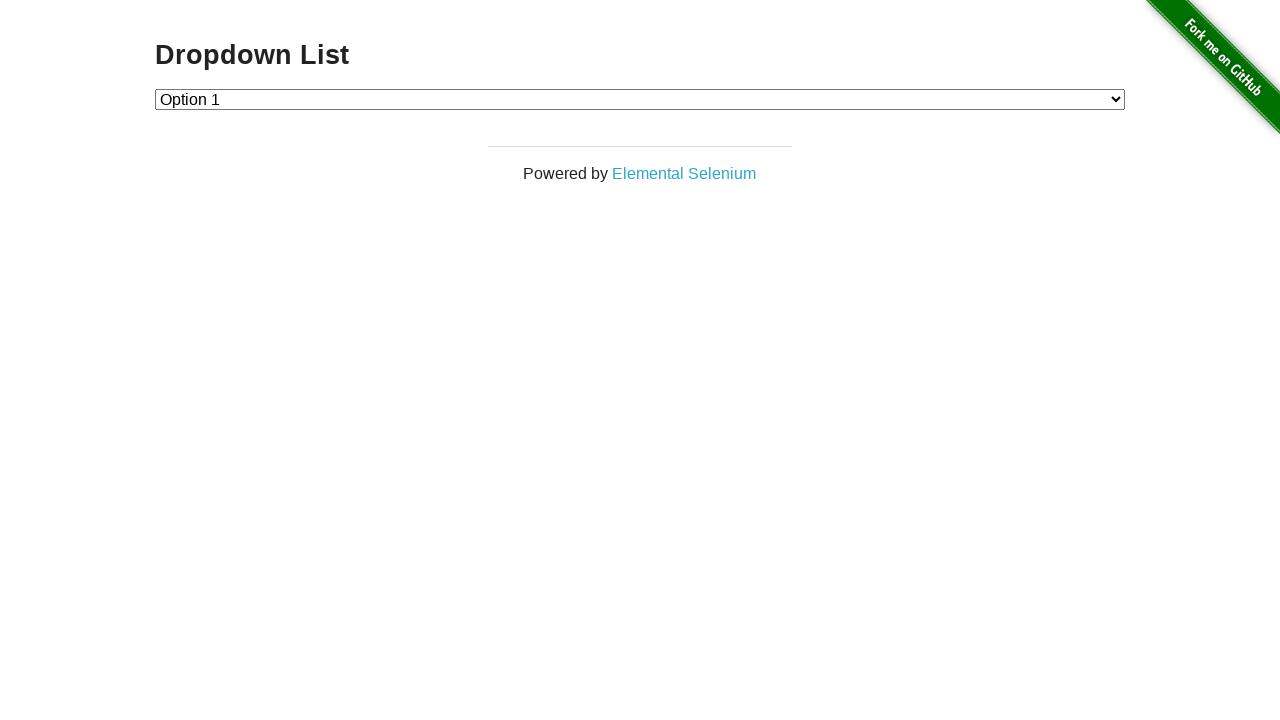